Demonstrates various XPath selection techniques on a flight booking practice page, including selecting radio buttons, dropdown options, checkboxes, and text elements using different XPath strategies.

Starting URL: https://rahulshettyacademy.com/dropdownsPractise/

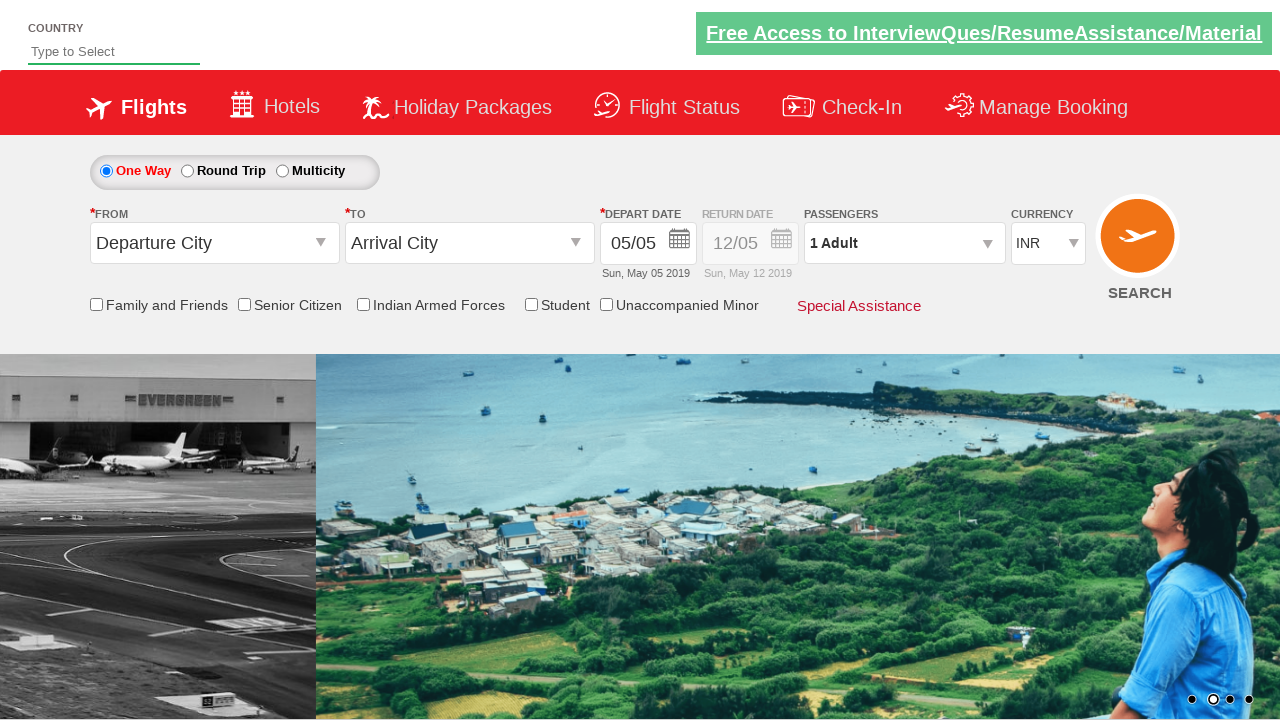

Waited 1 second for page to load
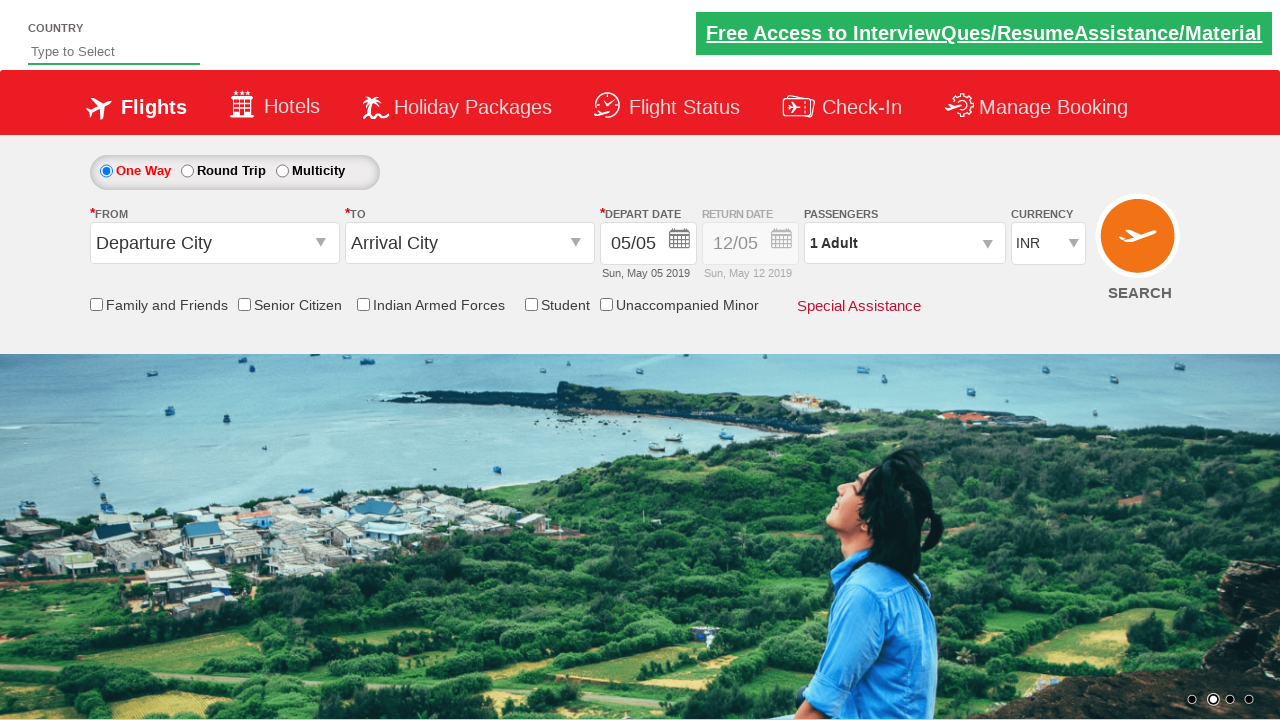

Selected 'One Way' trip radio button using indexed XPath at (187, 171) on (//input[@name='ctl00$mainContent$rbtnl_Trip'])[2]
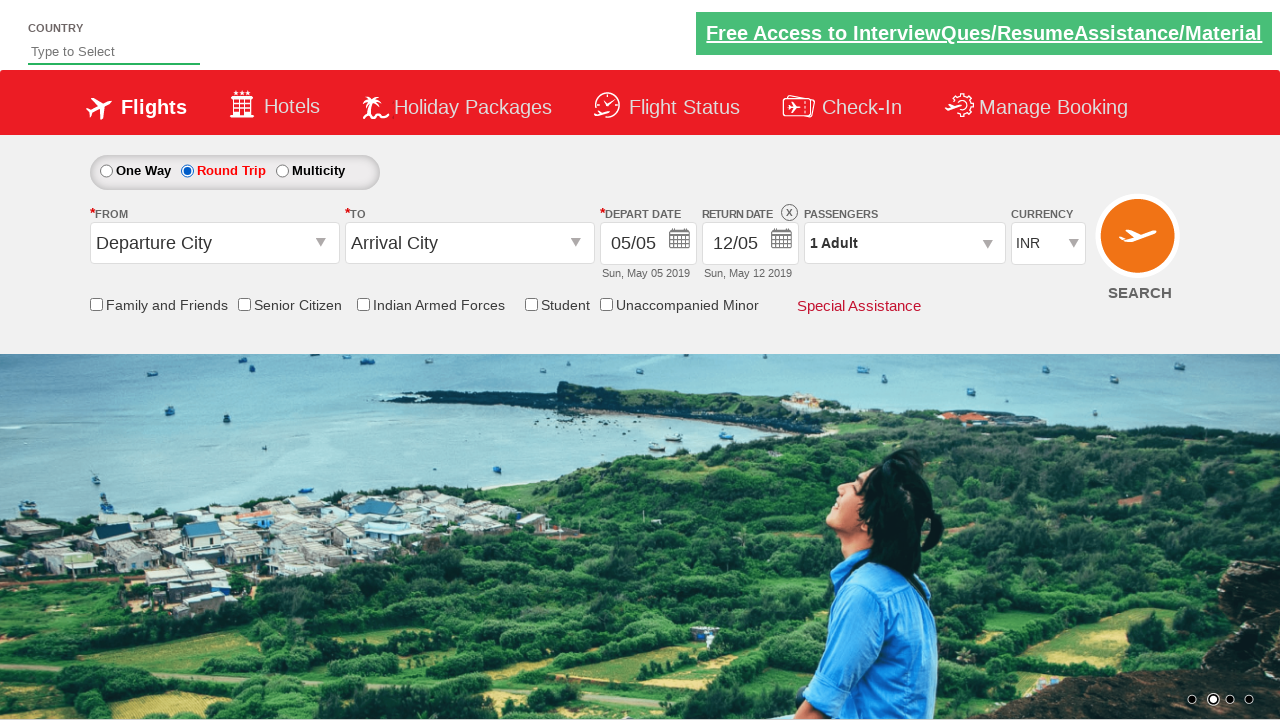

Clicked origin station dropdown to open it at (214, 243) on xpath=//*[@id='ctl00_mainContent_ddl_originStation1_CTXT']
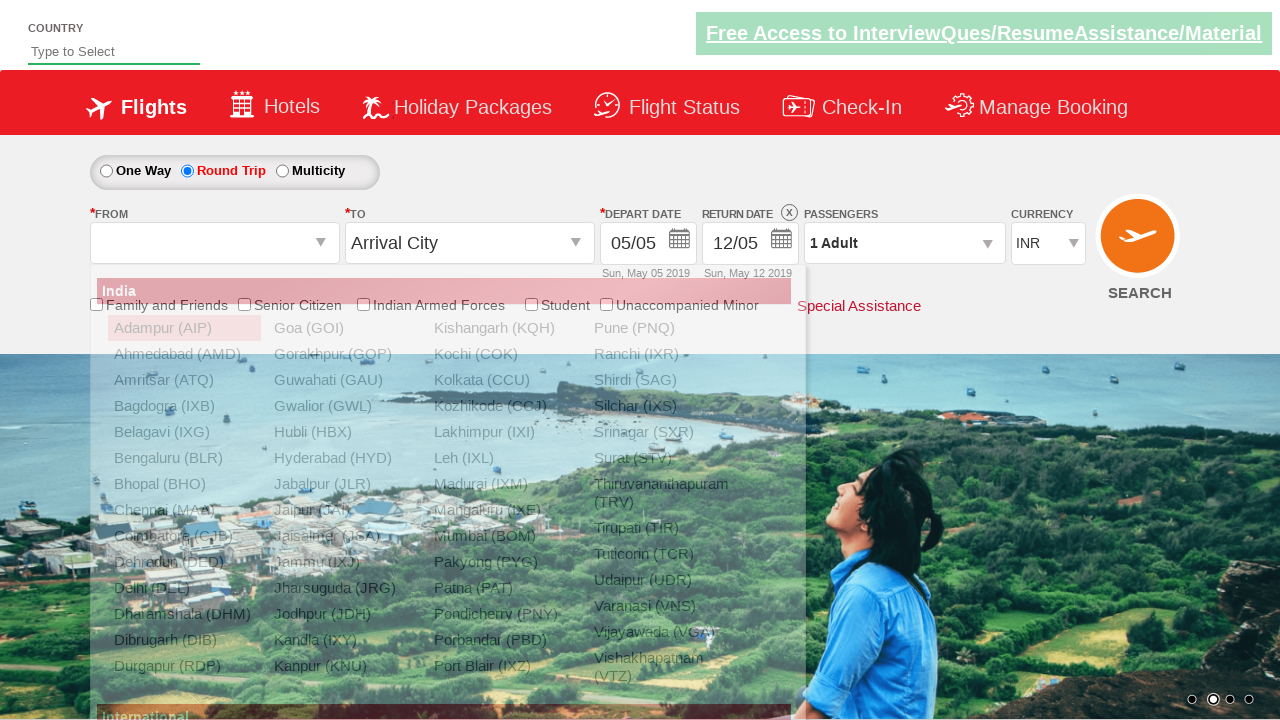

Selected 'BLR' (Bangalore) as origin using parent-child XPath traversal at (184, 458) on xpath=//div[@id='glsctl00_mainContent_ddl_originStation1_CTNR']//a[@value='BLR']
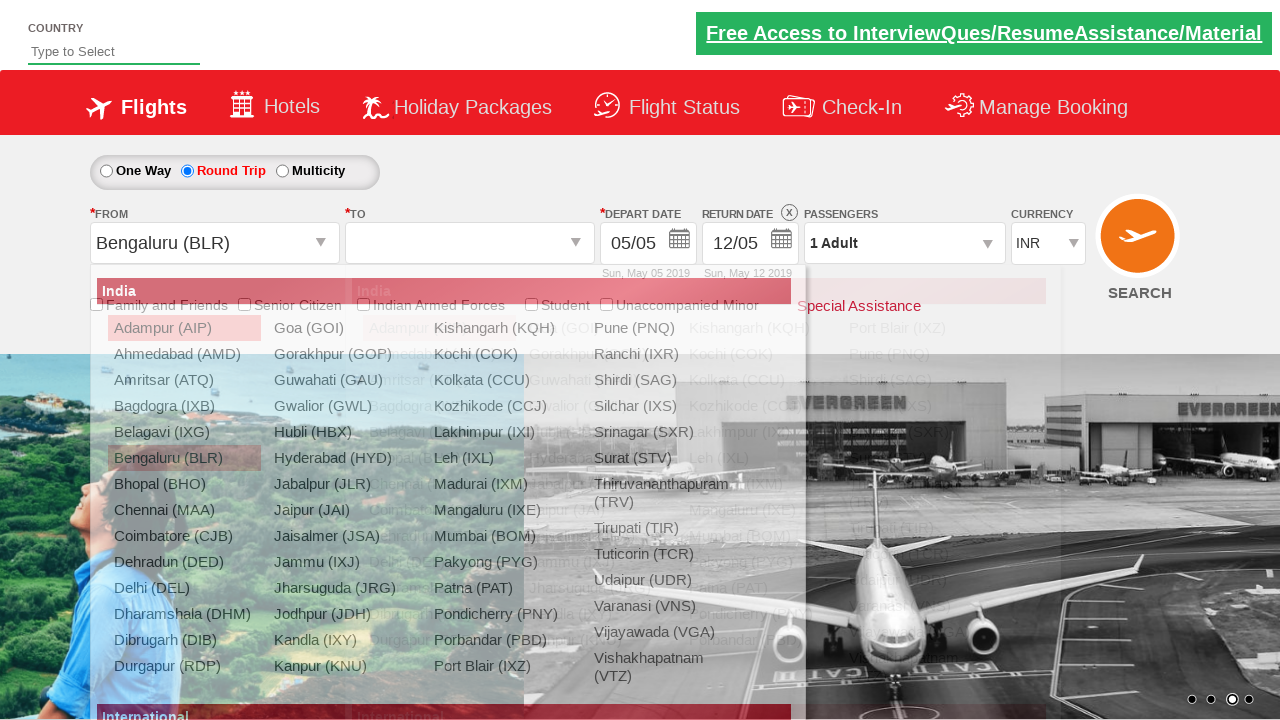

Waited 500ms for destination dropdown to become available
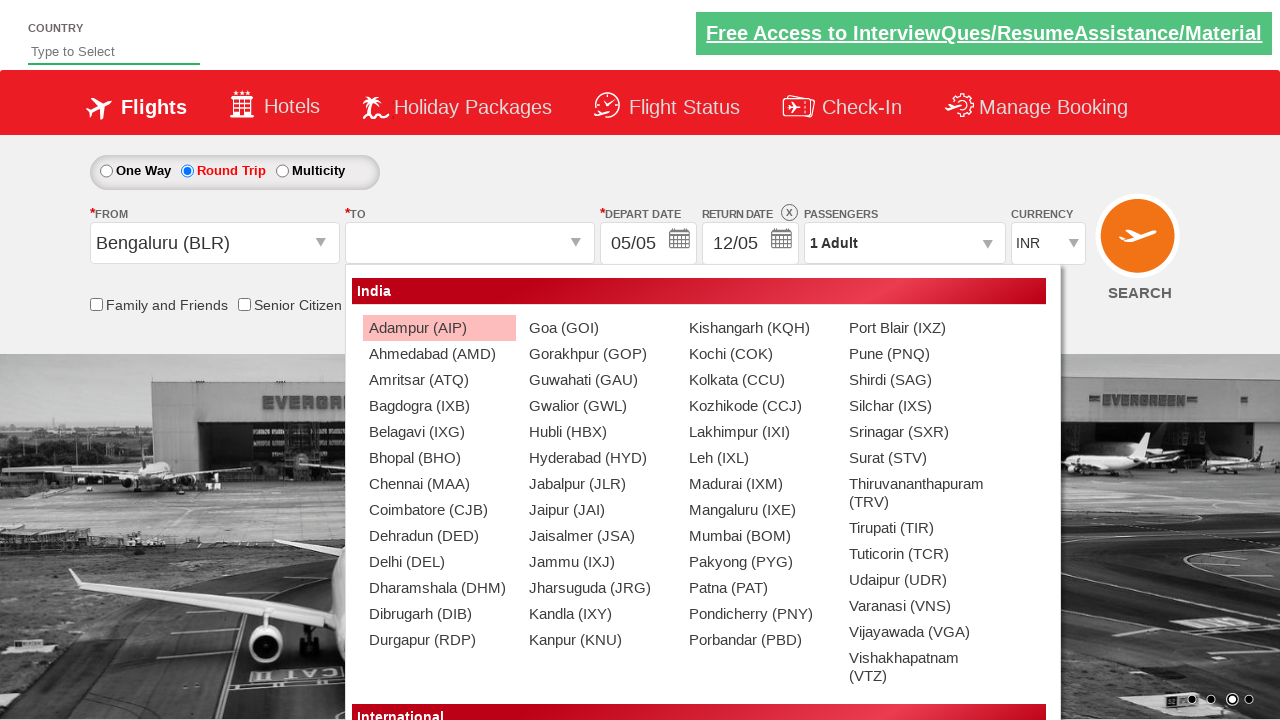

Selected 'MAA' (Chennai) as destination at (439, 484) on xpath=//div[@id='glsctl00_mainContent_ddl_destinationStation1_CTNR']//a[@value='
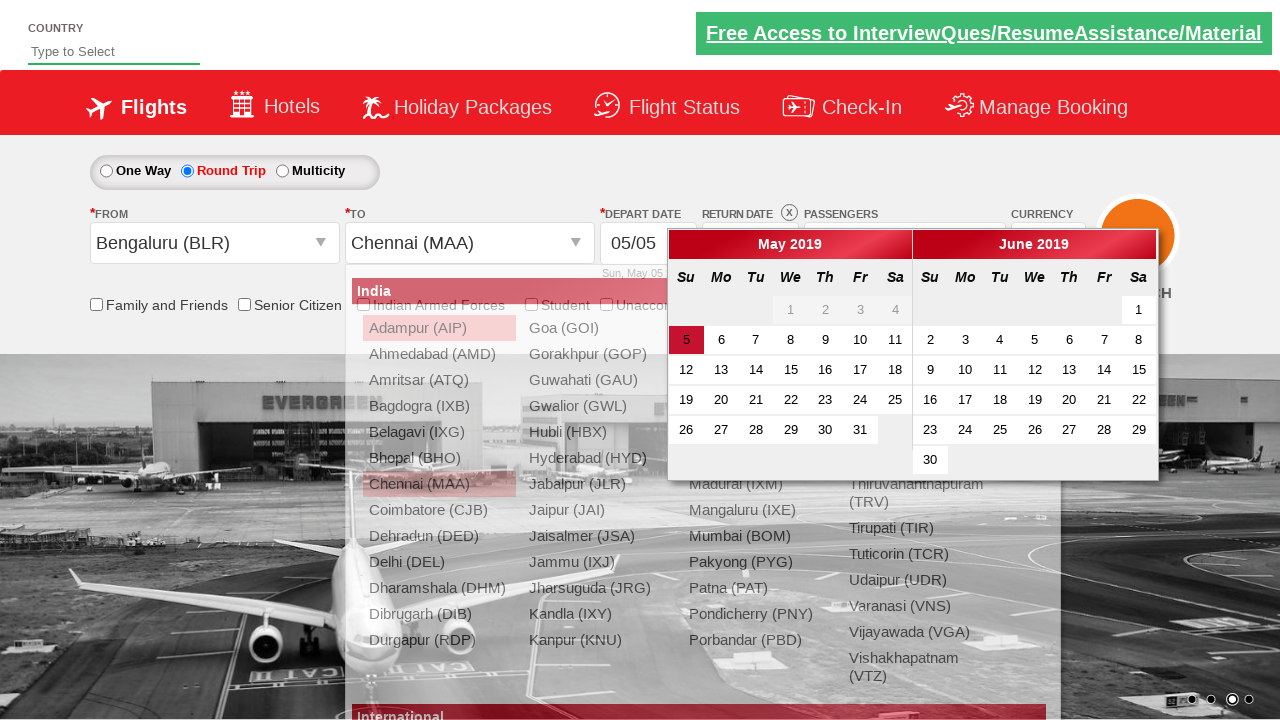

Selected friends and family checkbox using contains() XPath function at (96, 304) on xpath=//input[contains(@id,'friendsa')]
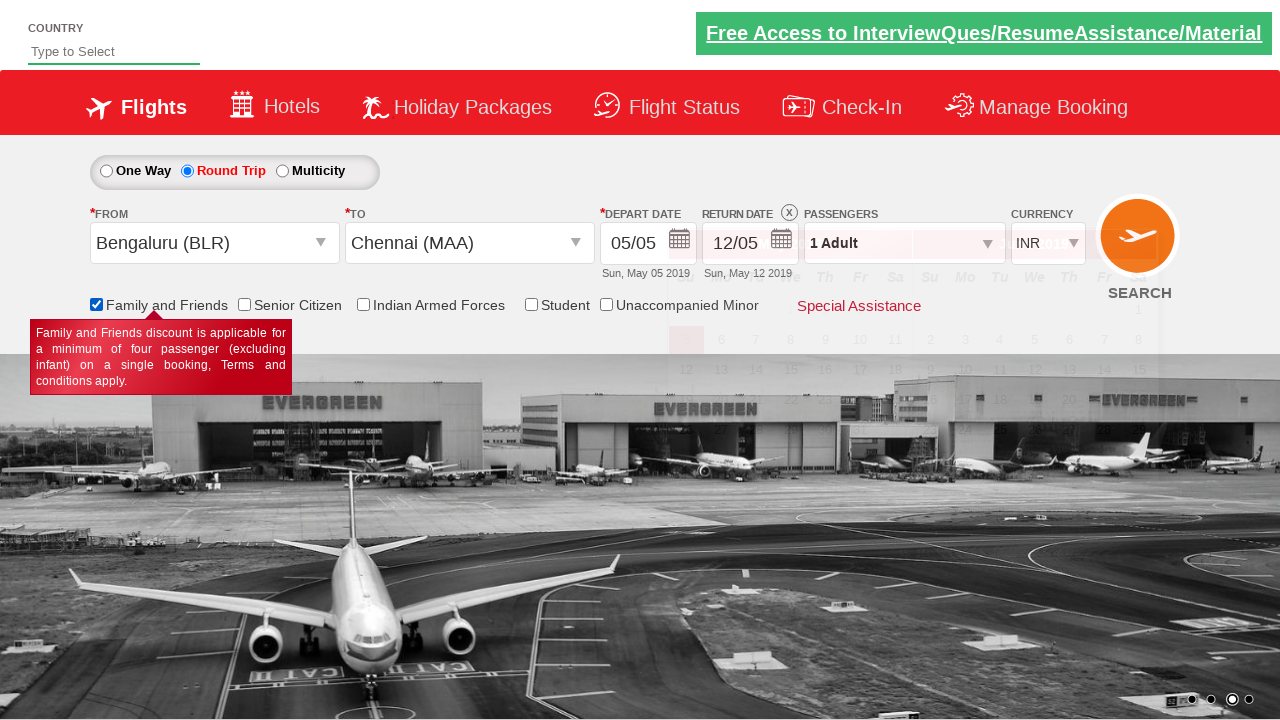

Verified 'Special Assistance' text element exists: 'Special Assistance'
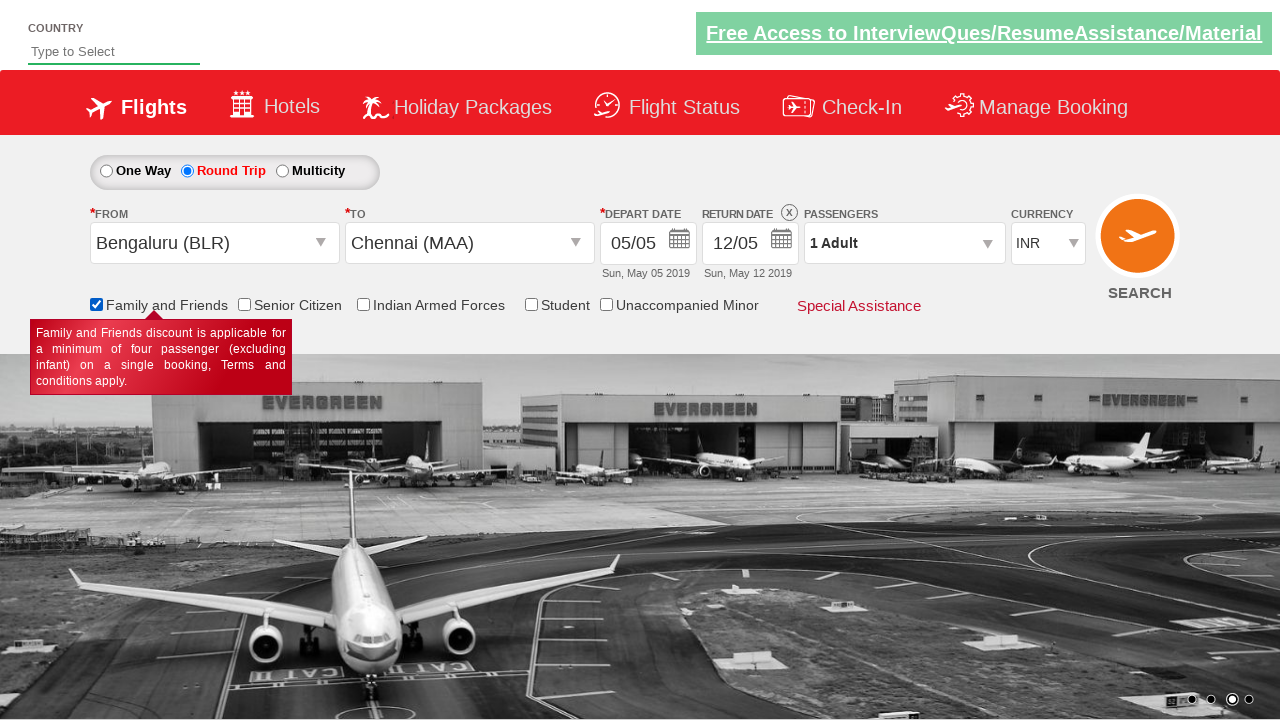

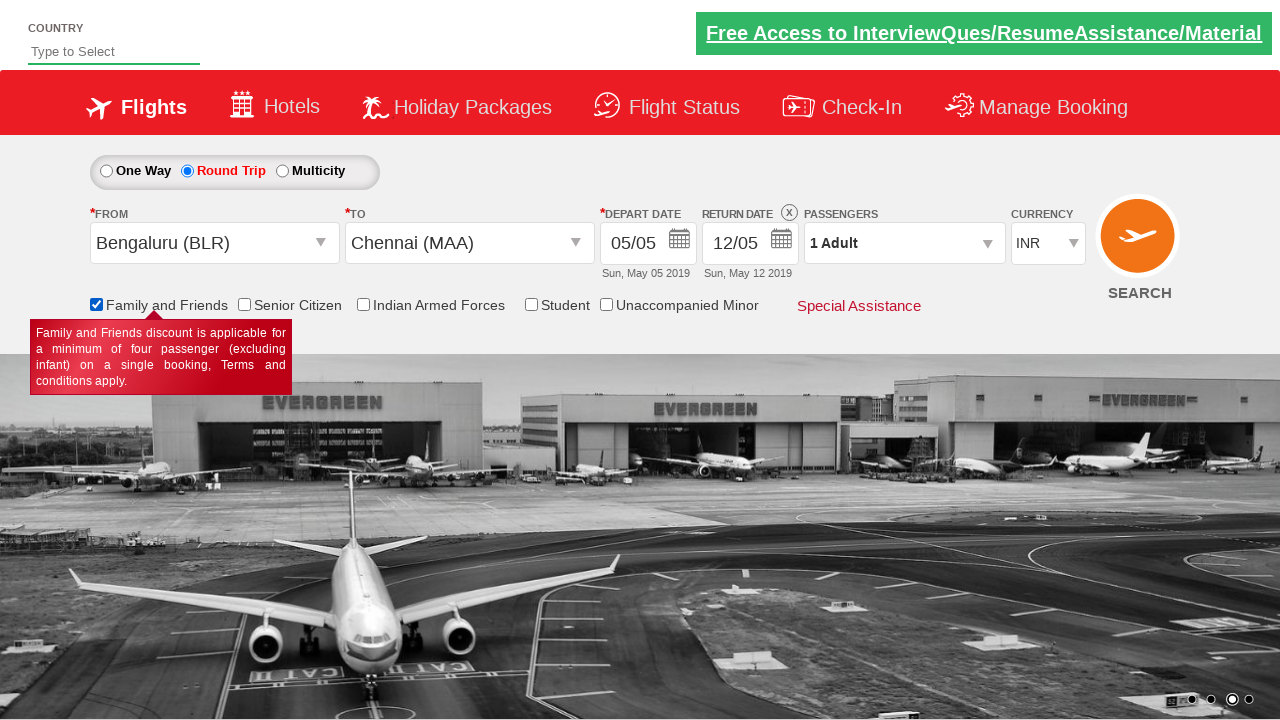